Tests a page with a delayed-clickable button by waiting for the button to become clickable, clicking it, and verifying a success message is displayed.

Starting URL: http://suninjuly.github.io/wait2.html

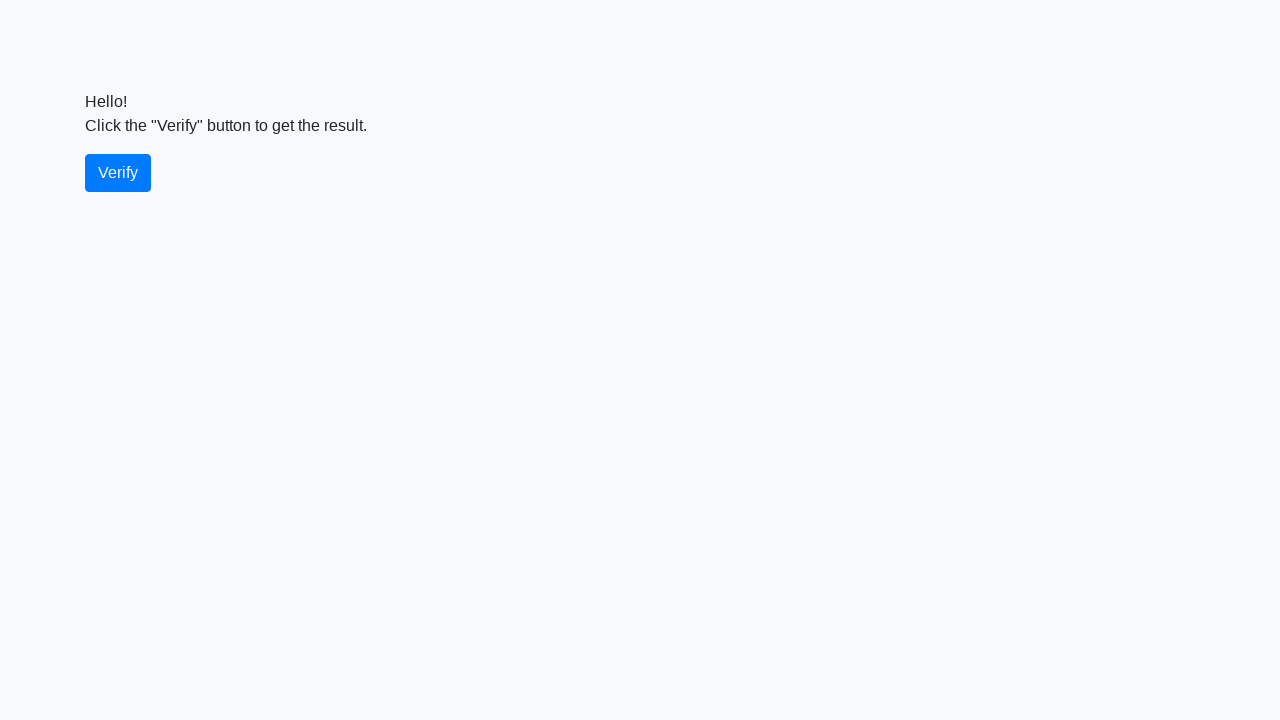

Navigated to wait2.html page
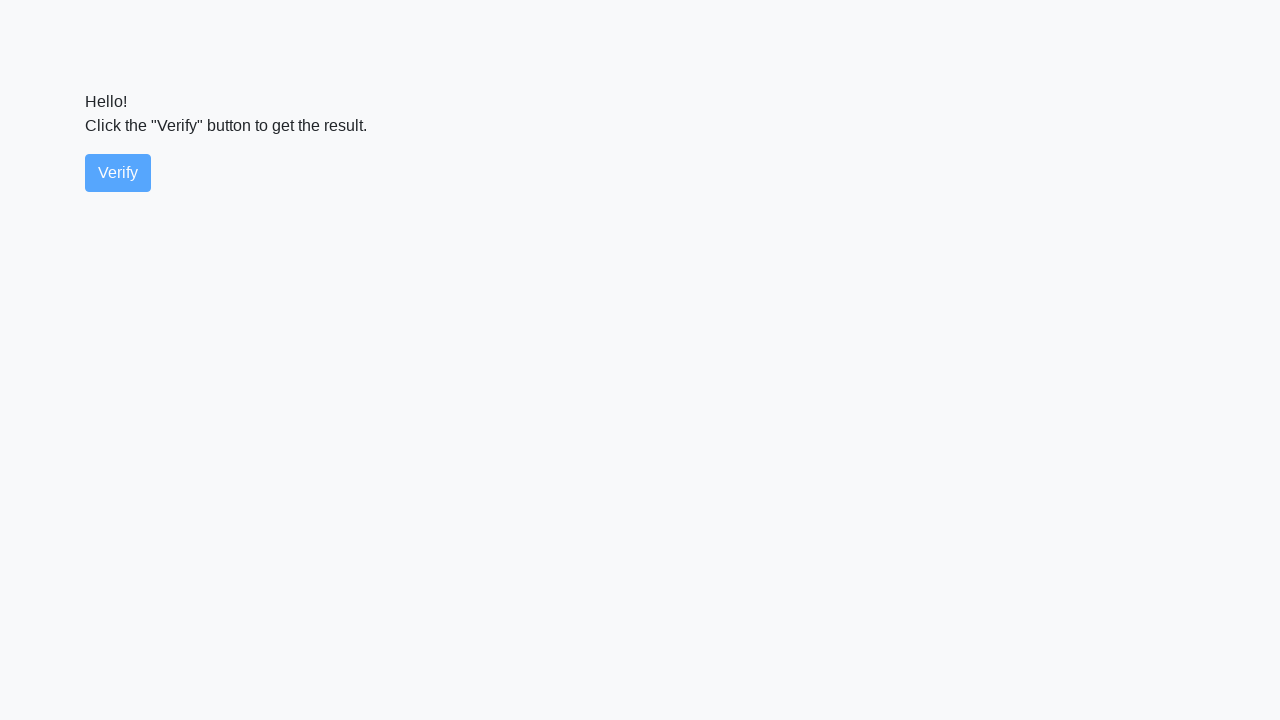

Waited for verify button to be visible
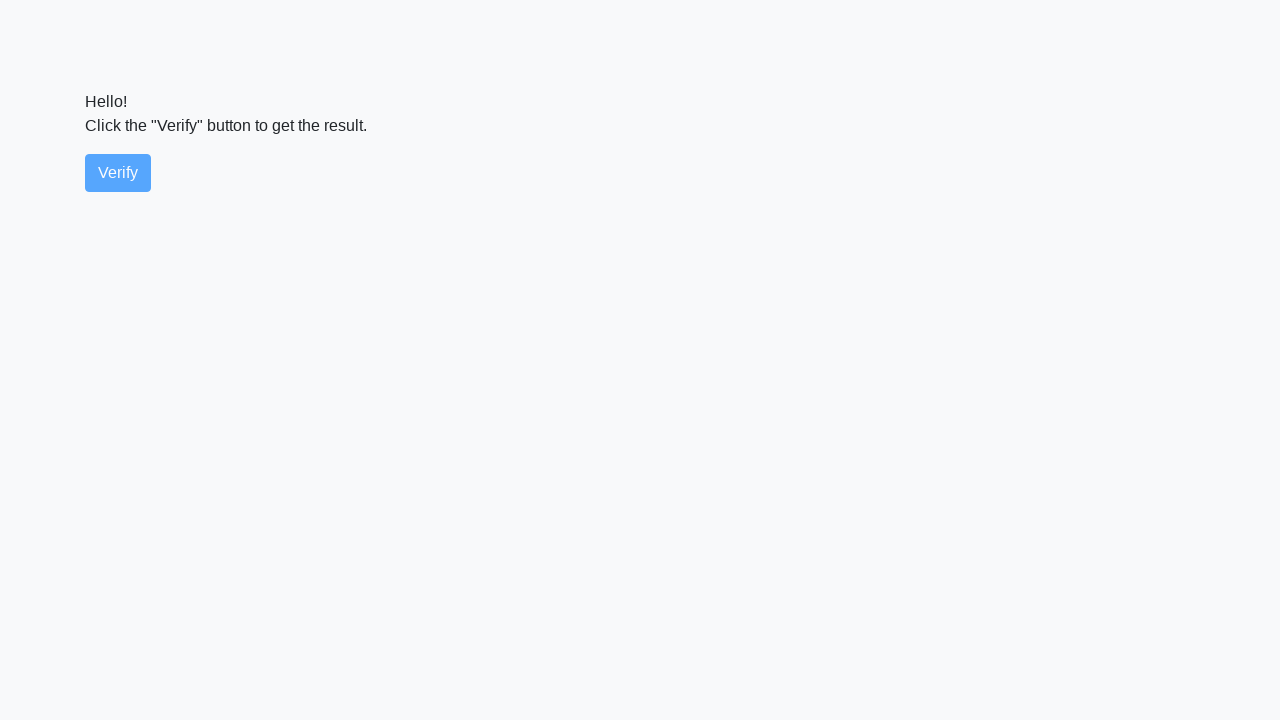

Clicked the verify button at (118, 173) on #verify
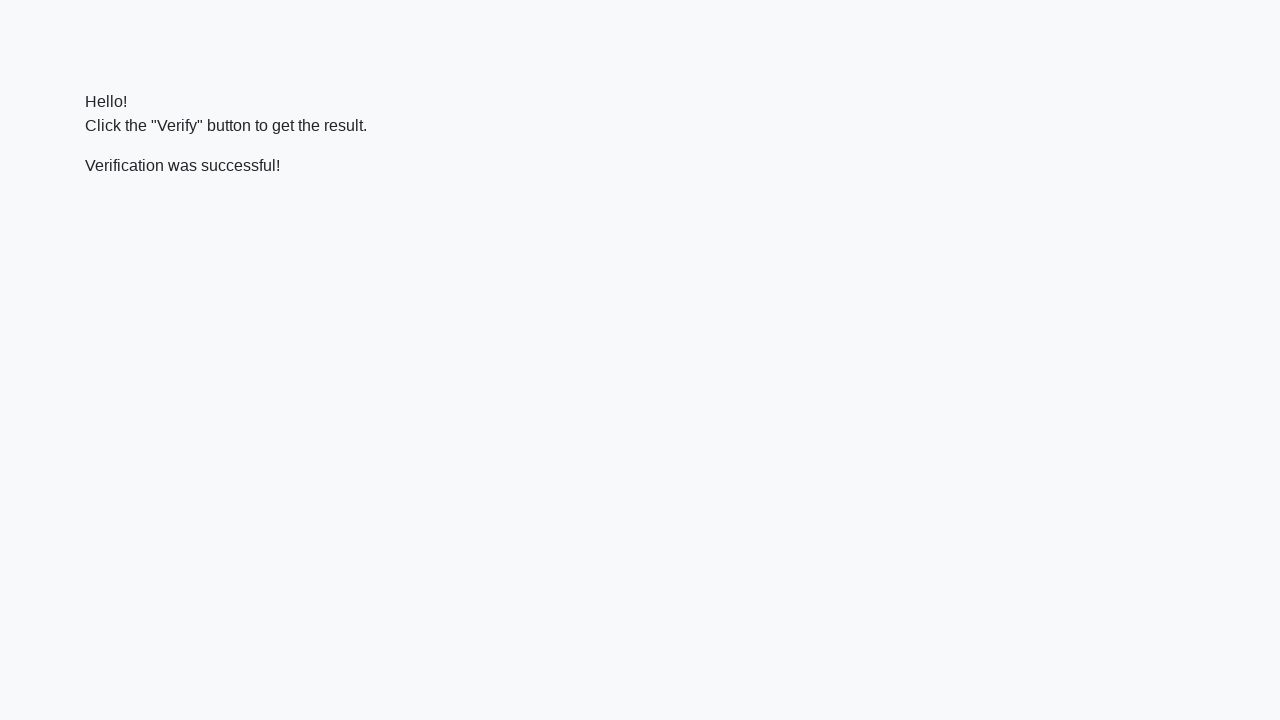

Located the verify_message element
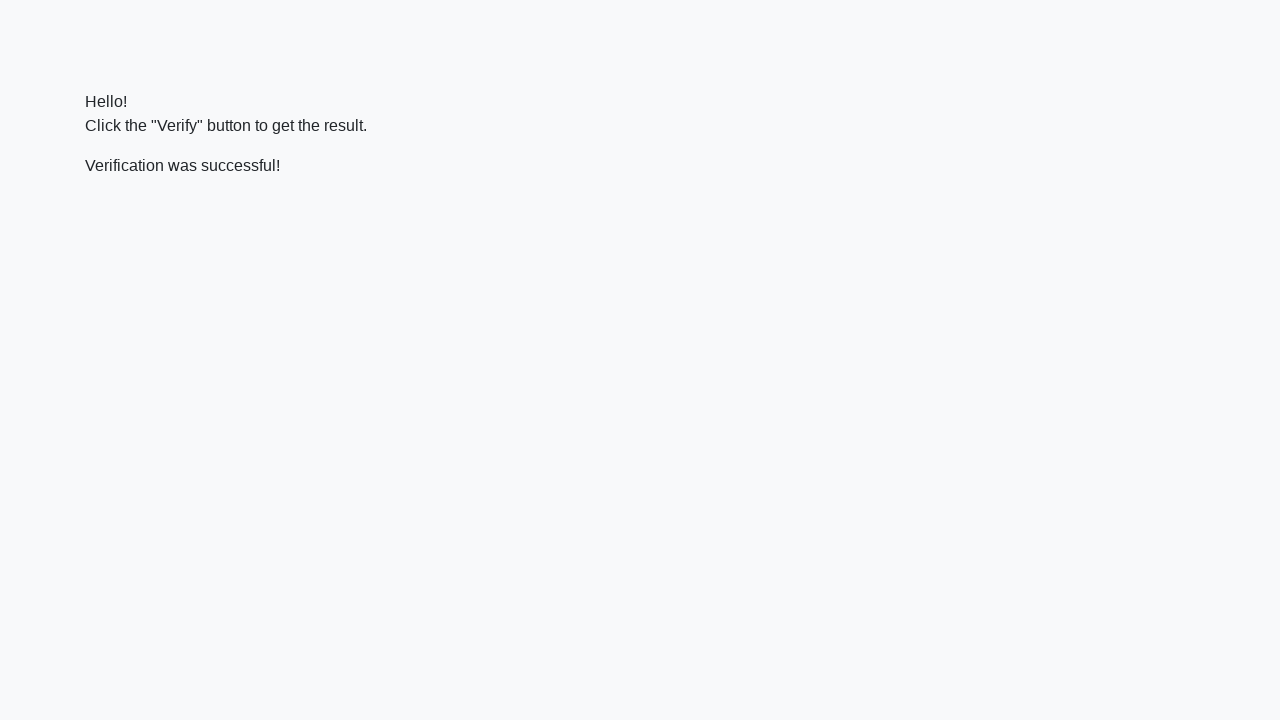

Waited for success message to become visible
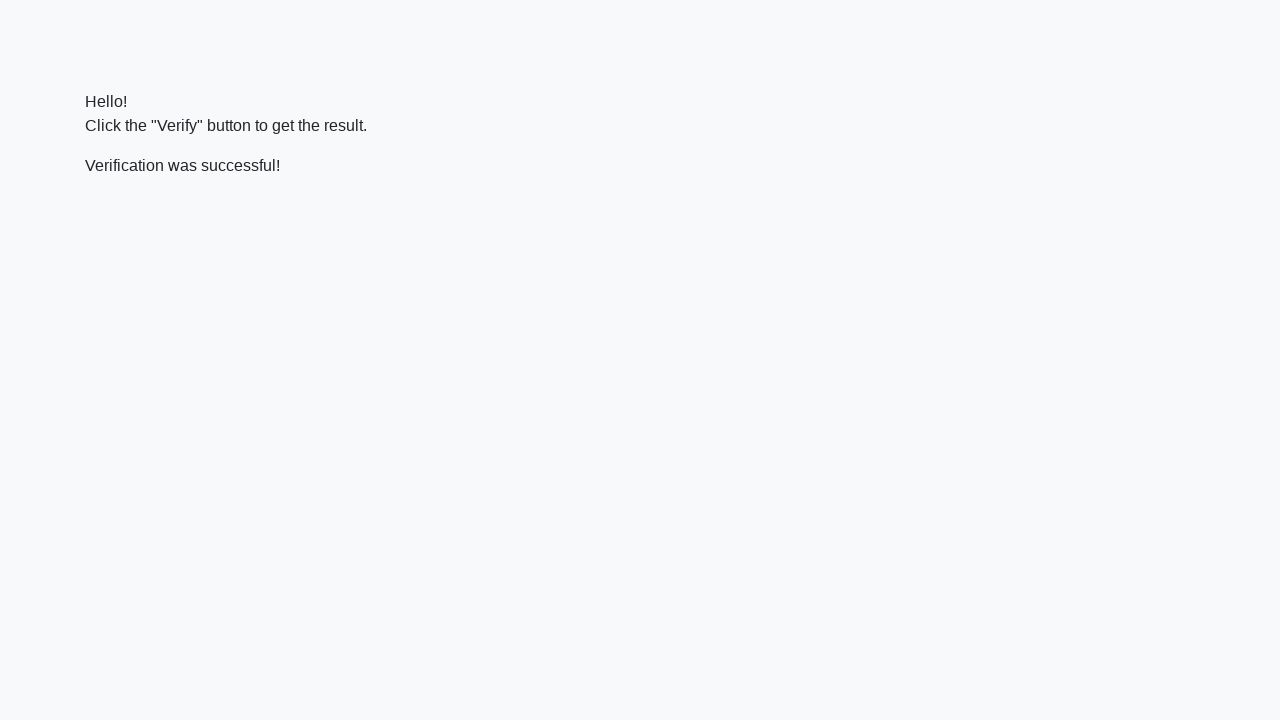

Verified success message contains 'successful' text
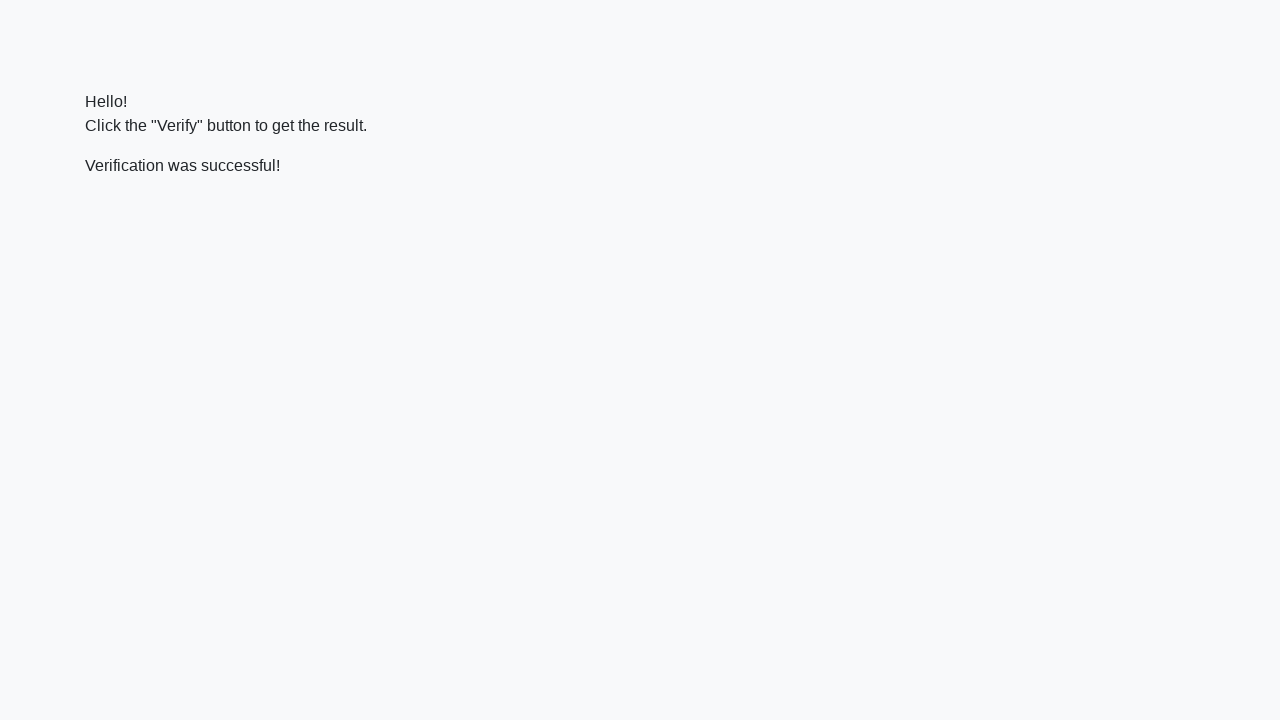

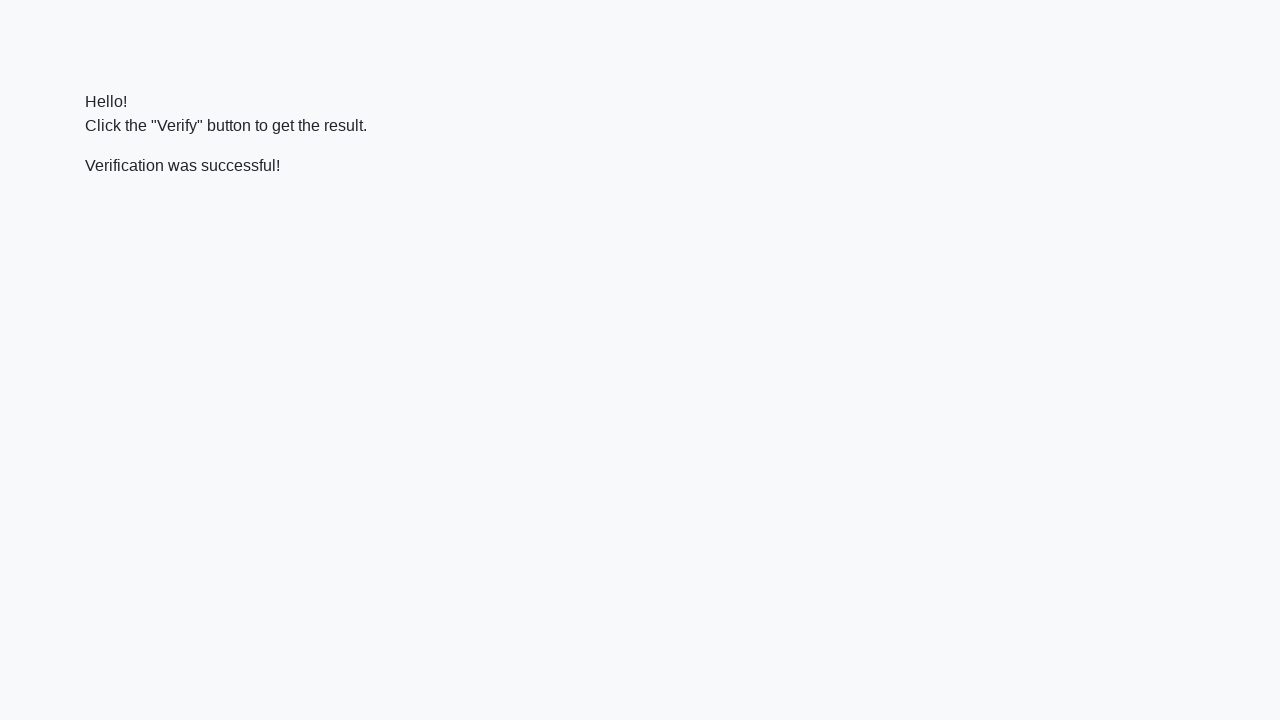